Tests various UI controls on a practice page including dropdown selection, radio buttons, checkboxes, and verifying element attributes

Starting URL: https://rahulshettyacademy.com/loginpagePractise/

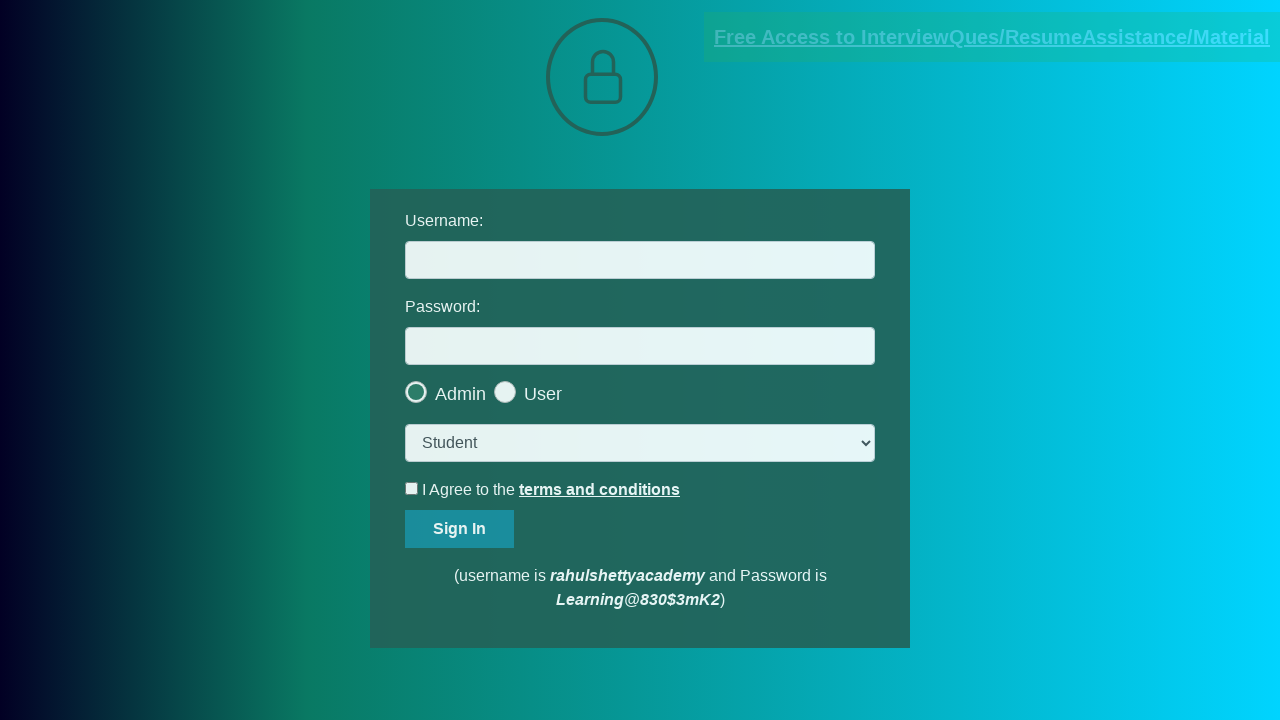

Selected 'consult' option from dropdown on select.form-control
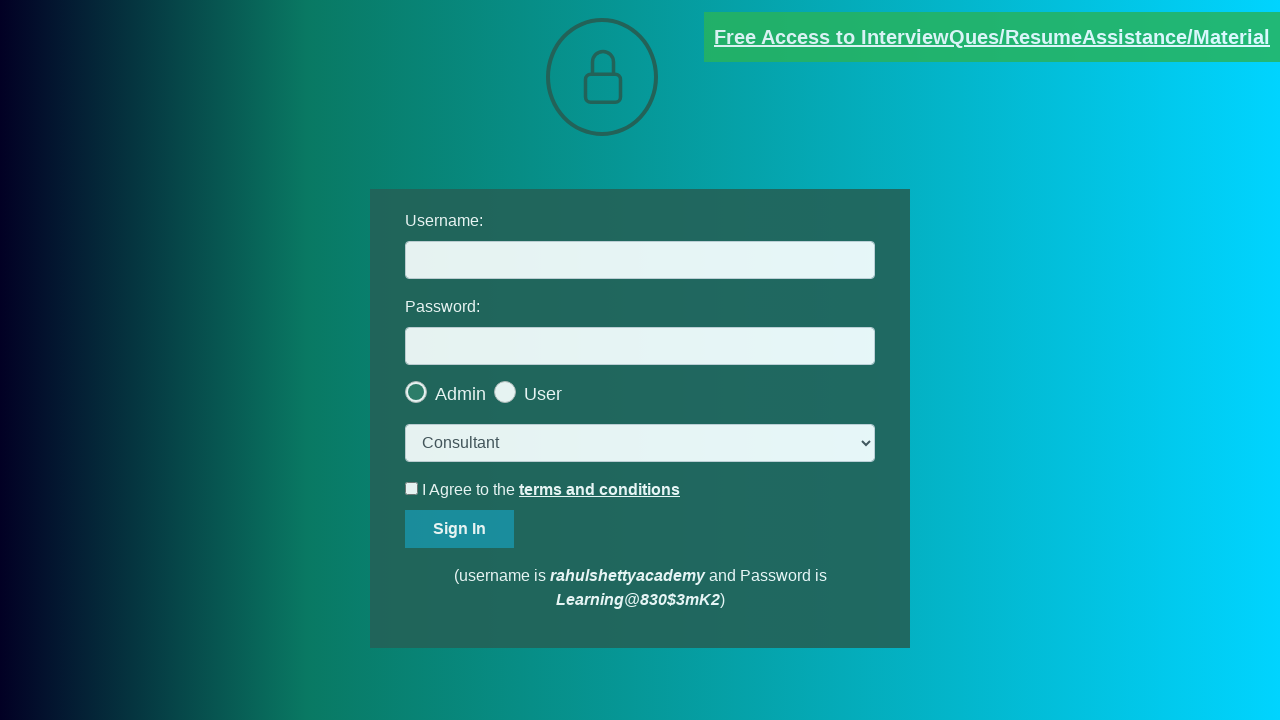

Clicked the last radio button at (543, 394) on .radiotextsty >> nth=-1
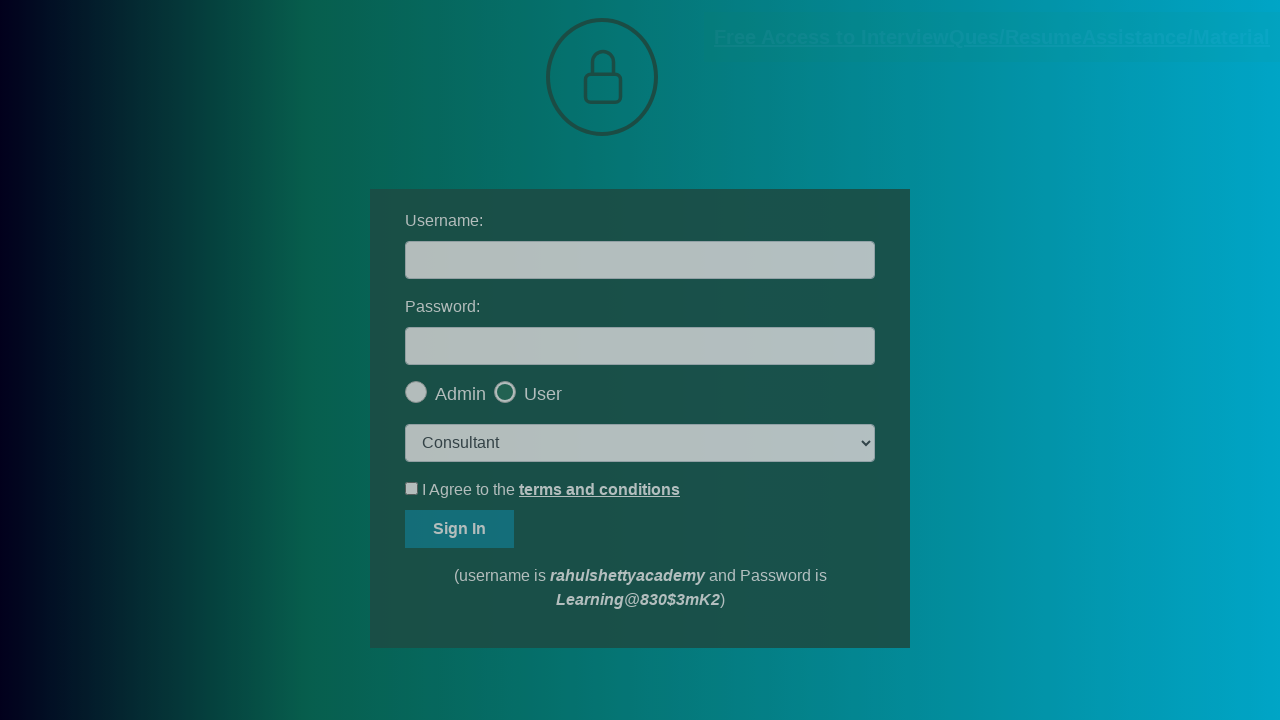

Clicked okay button on popup at (698, 144) on #okayBtn
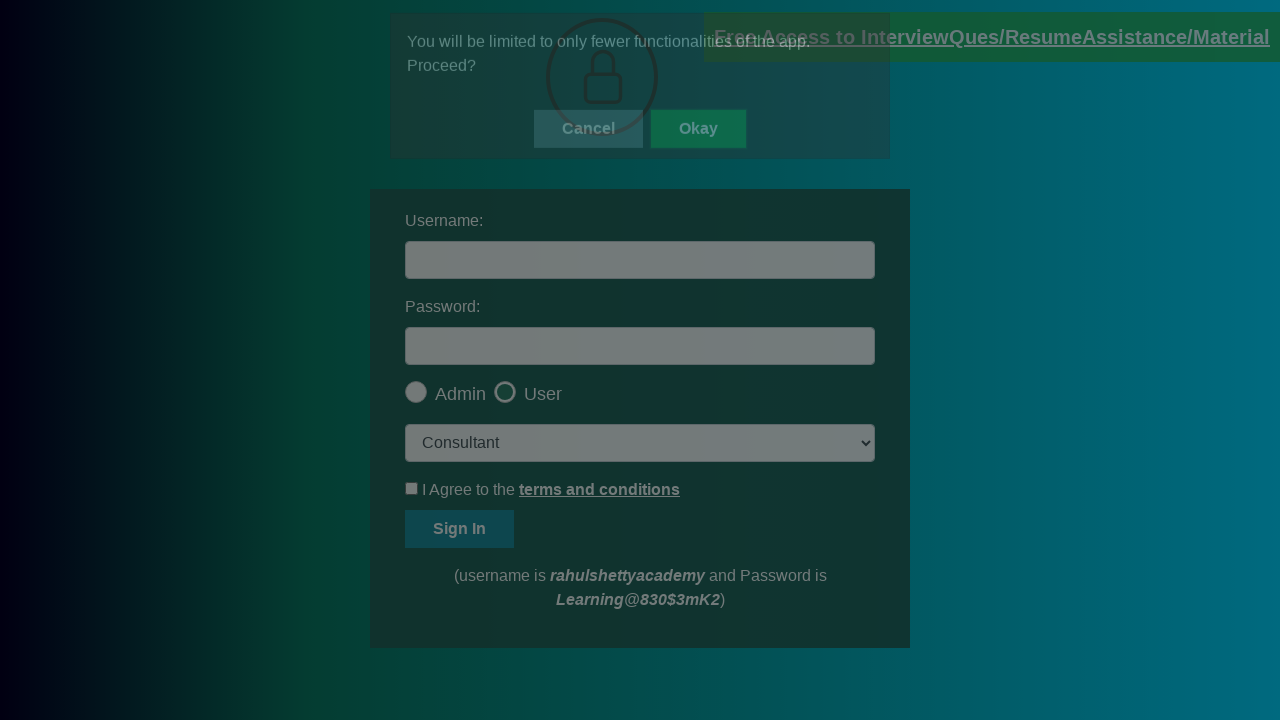

Clicked terms checkbox at (412, 488) on #terms
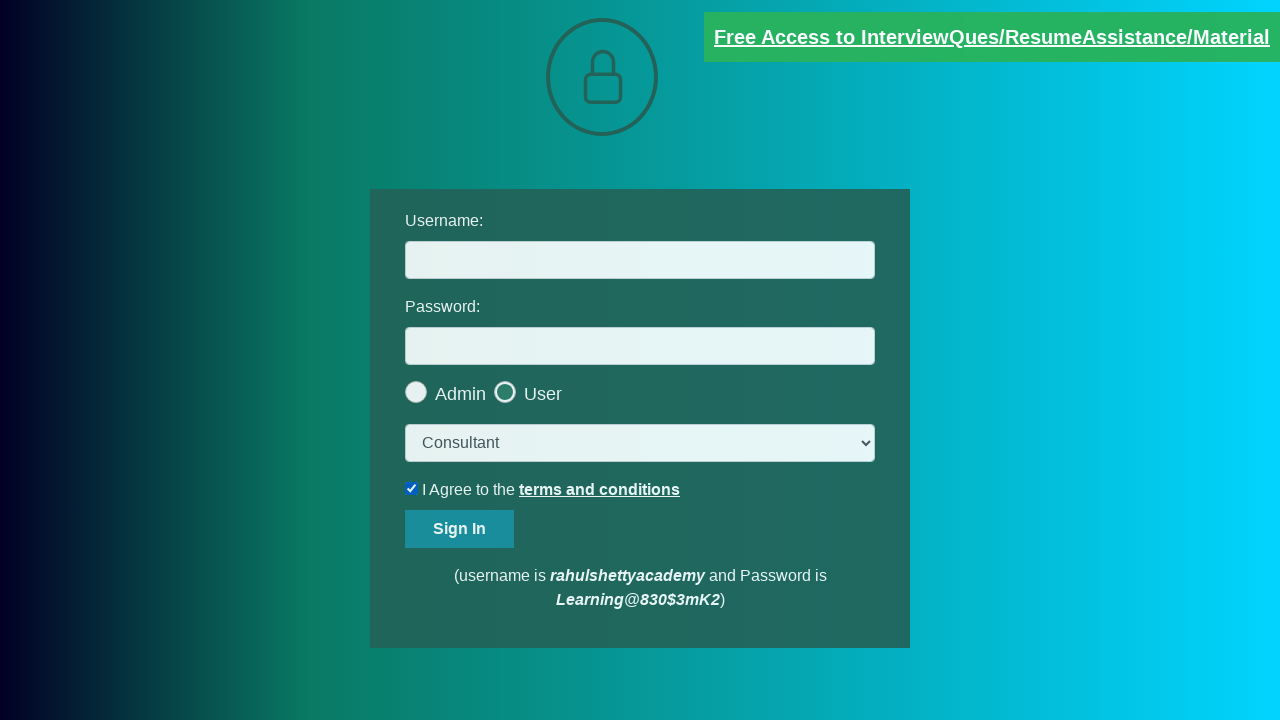

Verified terms checkbox is checked
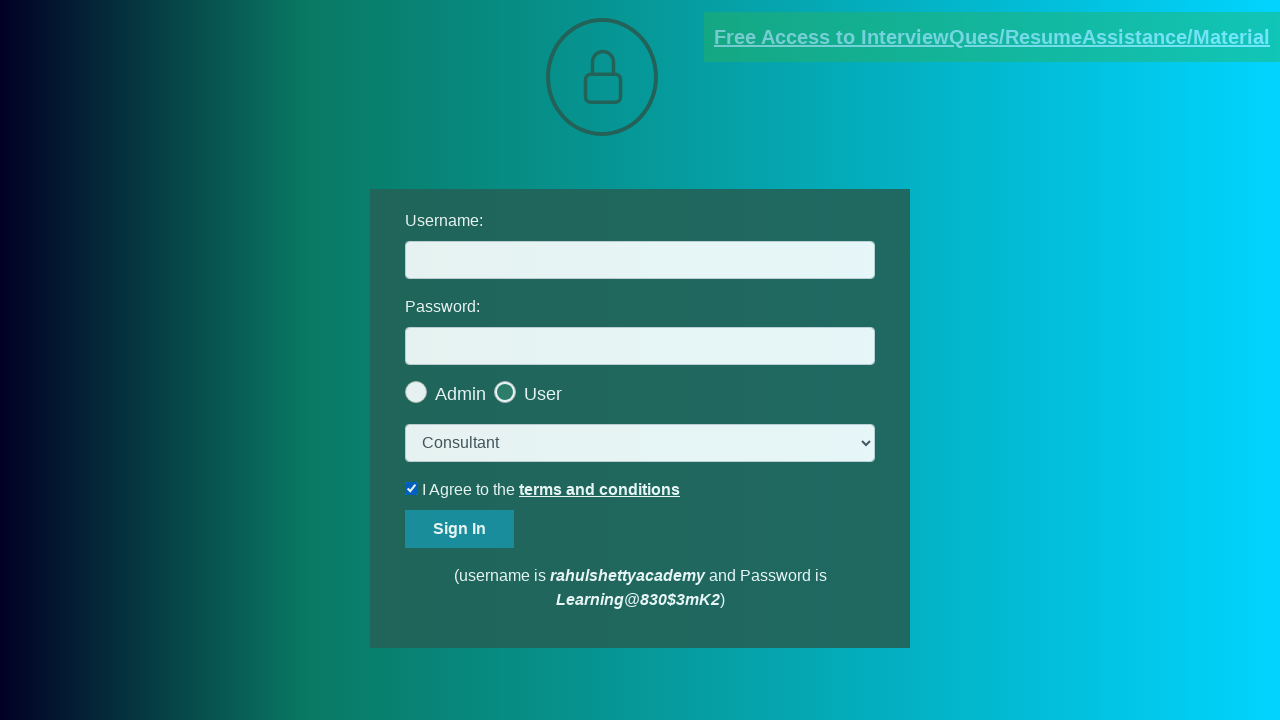

Unchecked terms checkbox at (412, 488) on #terms
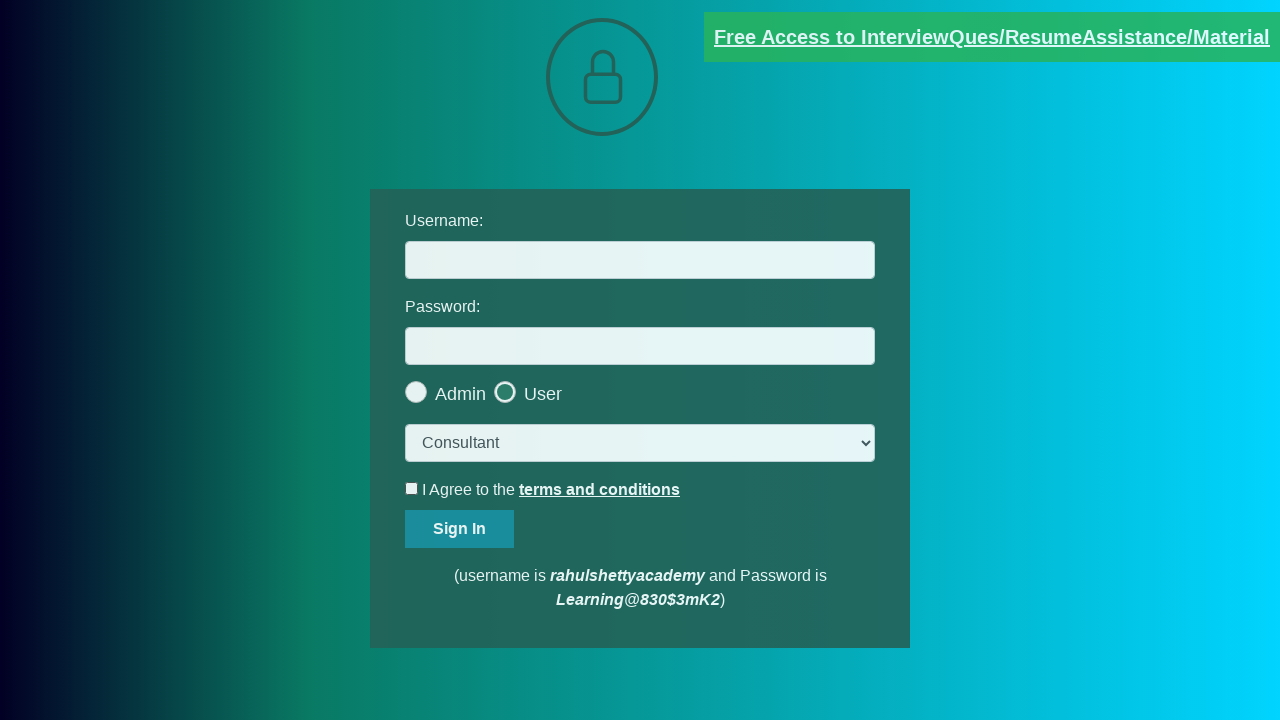

Verified document link has blinkingText class attribute
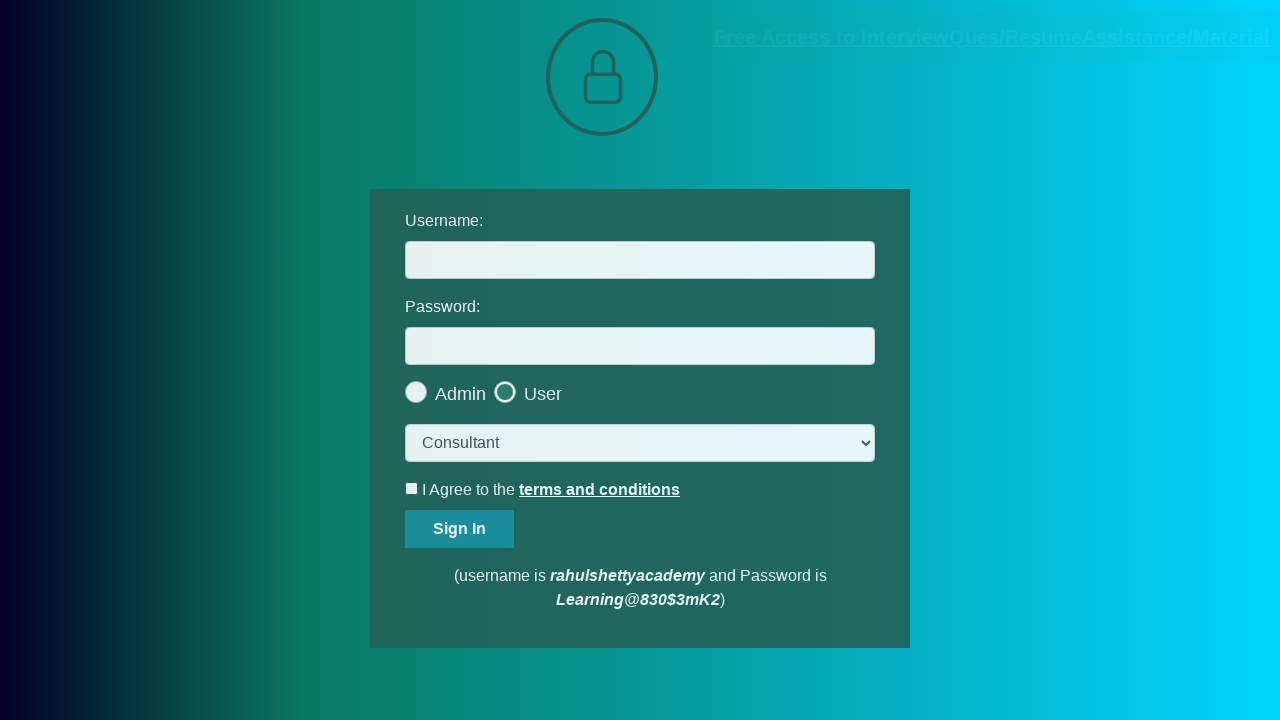

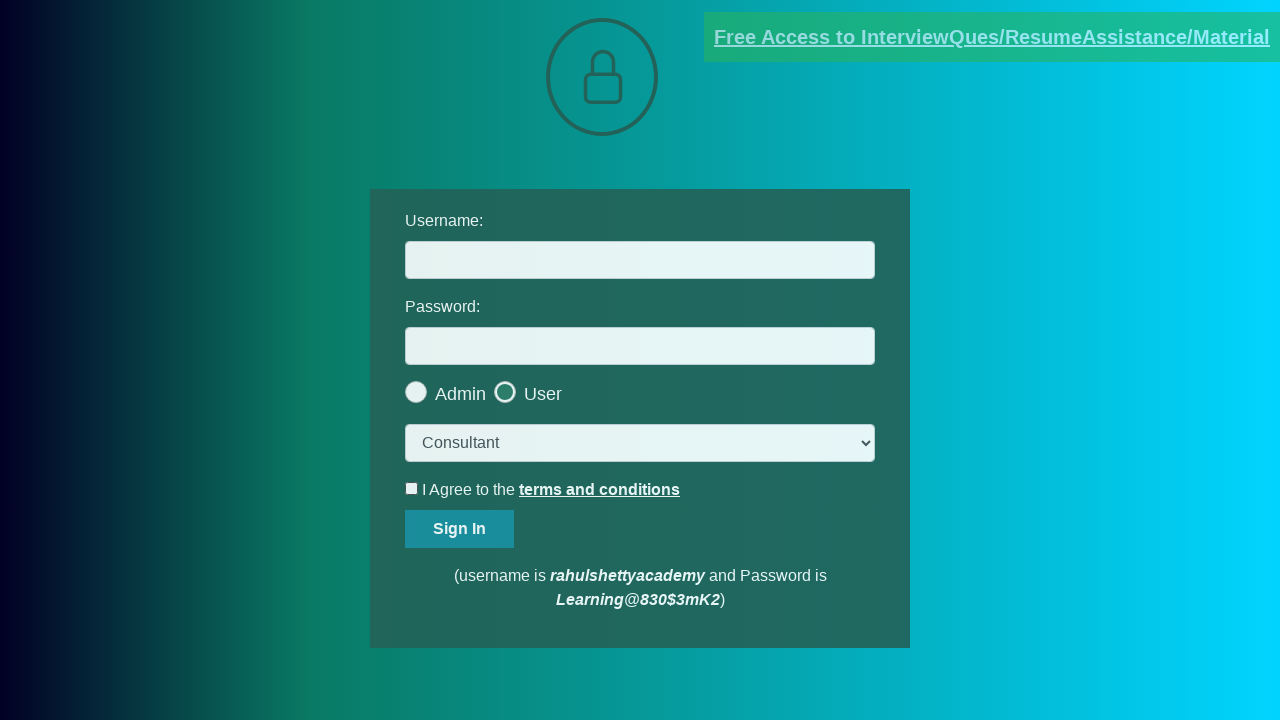